Tests an e-commerce checkout flow by searching for products, adding them to cart, and applying a promo code

Starting URL: https://rahulshettyacademy.com/seleniumPractise/#/

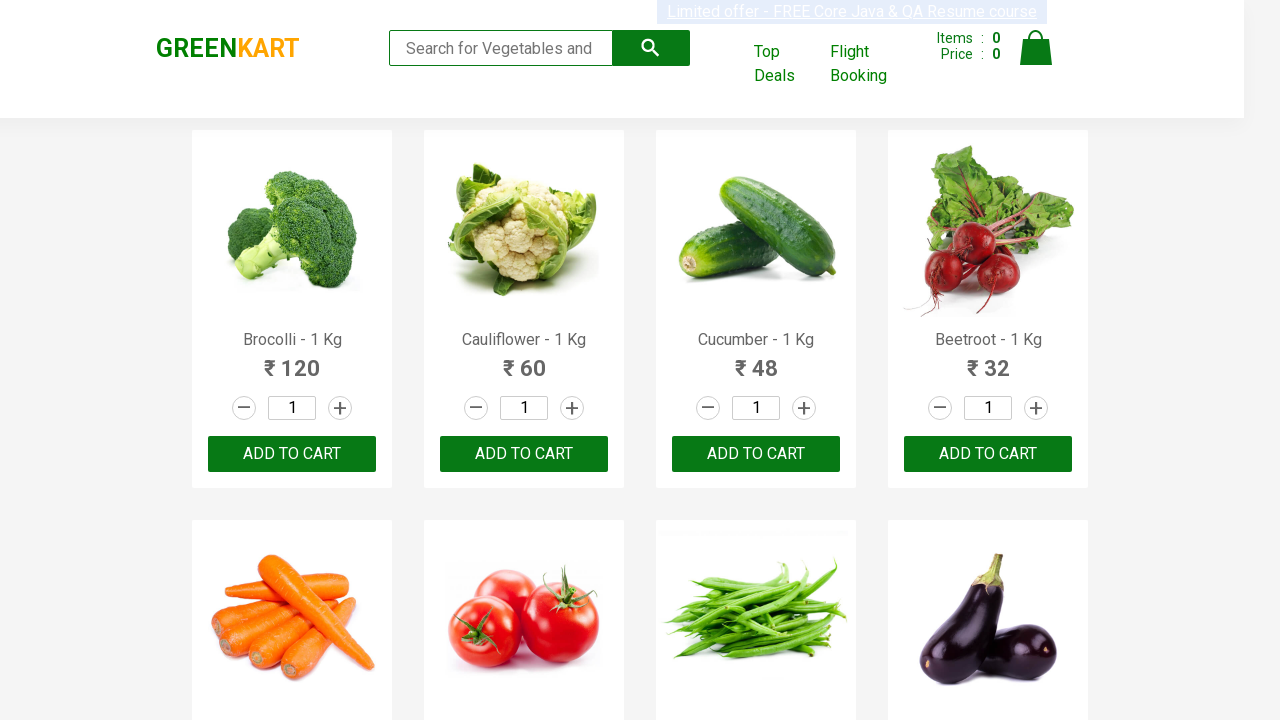

Filled search field with 'ber' on input.search-keyword
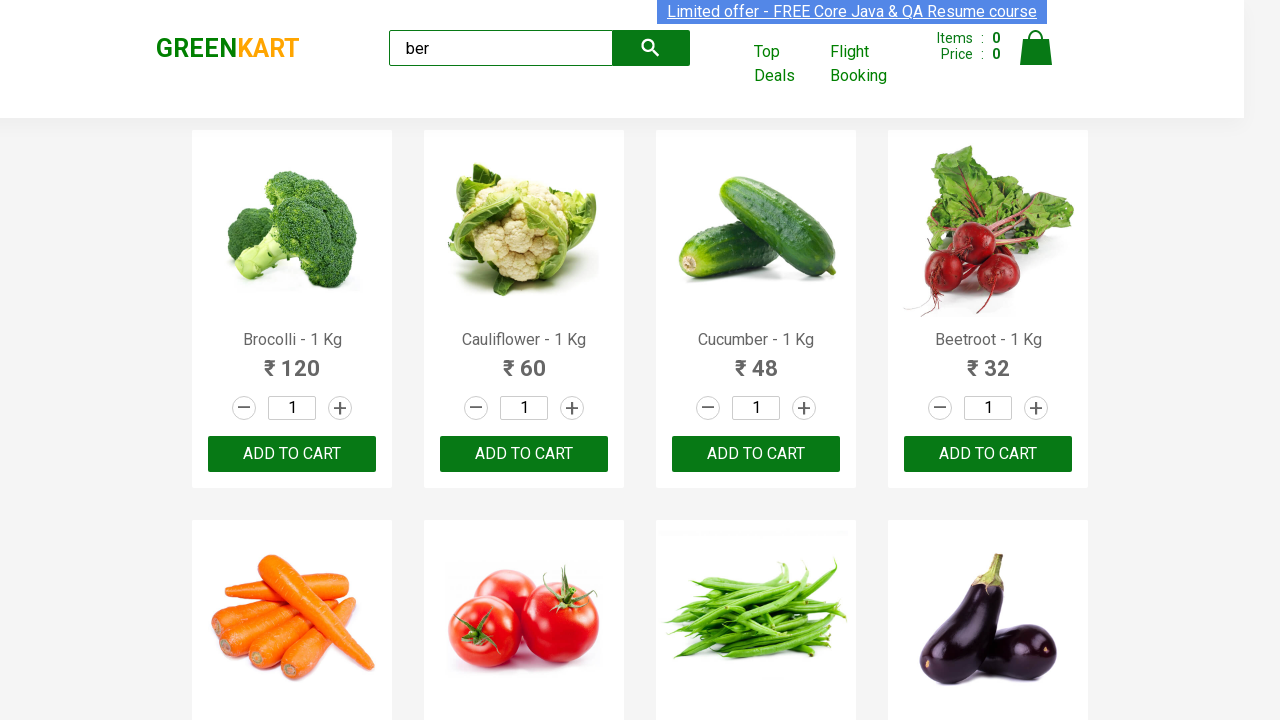

Clicked search button to find products at (651, 48) on button.search-button
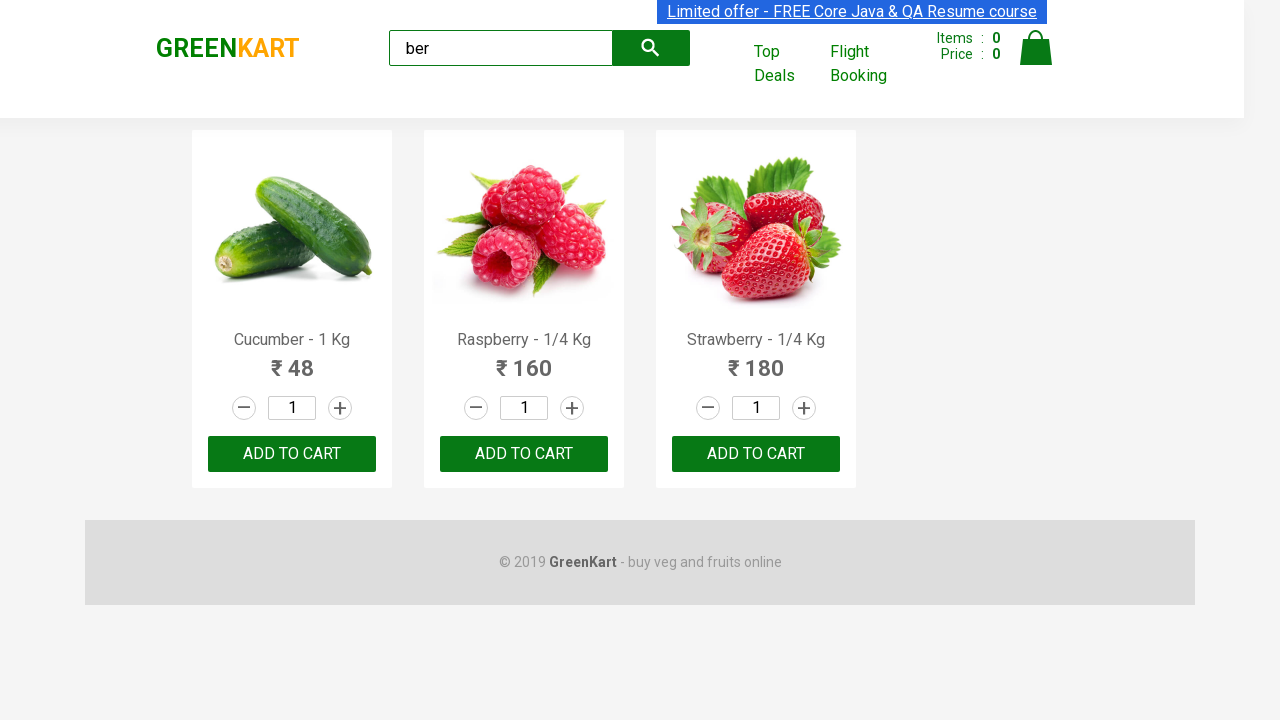

Products loaded after search
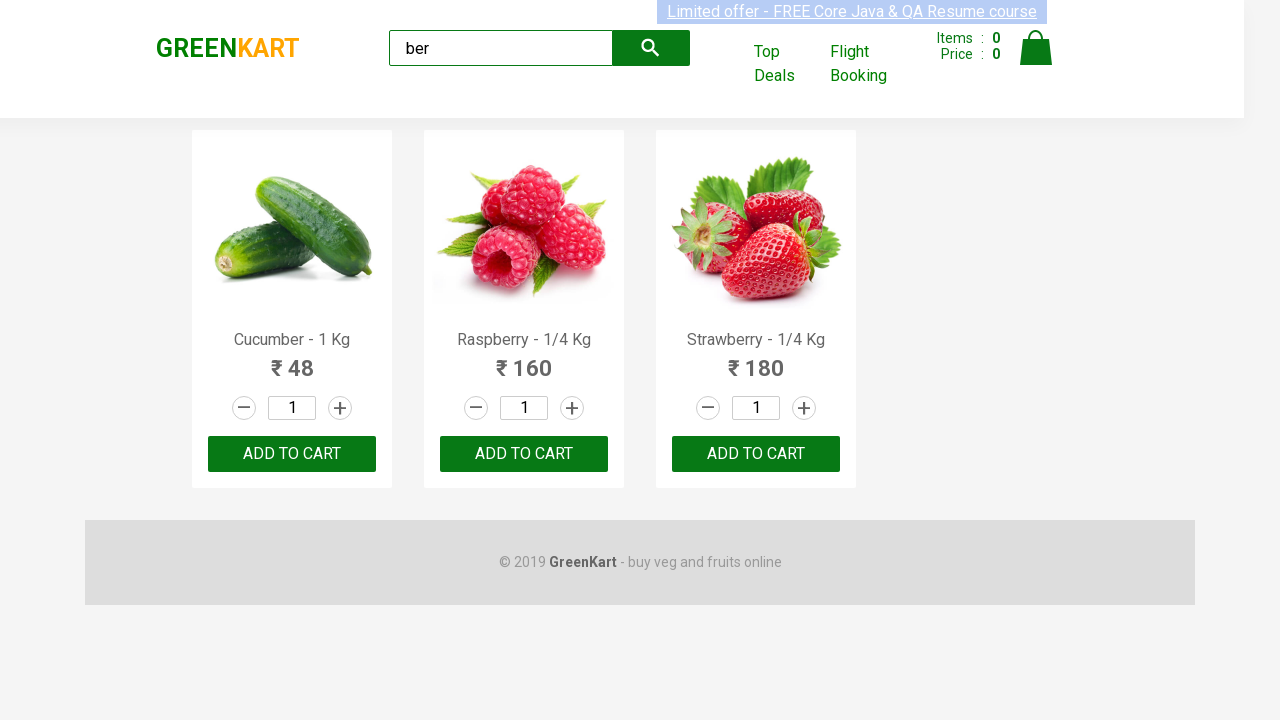

Verified 3 products are displayed
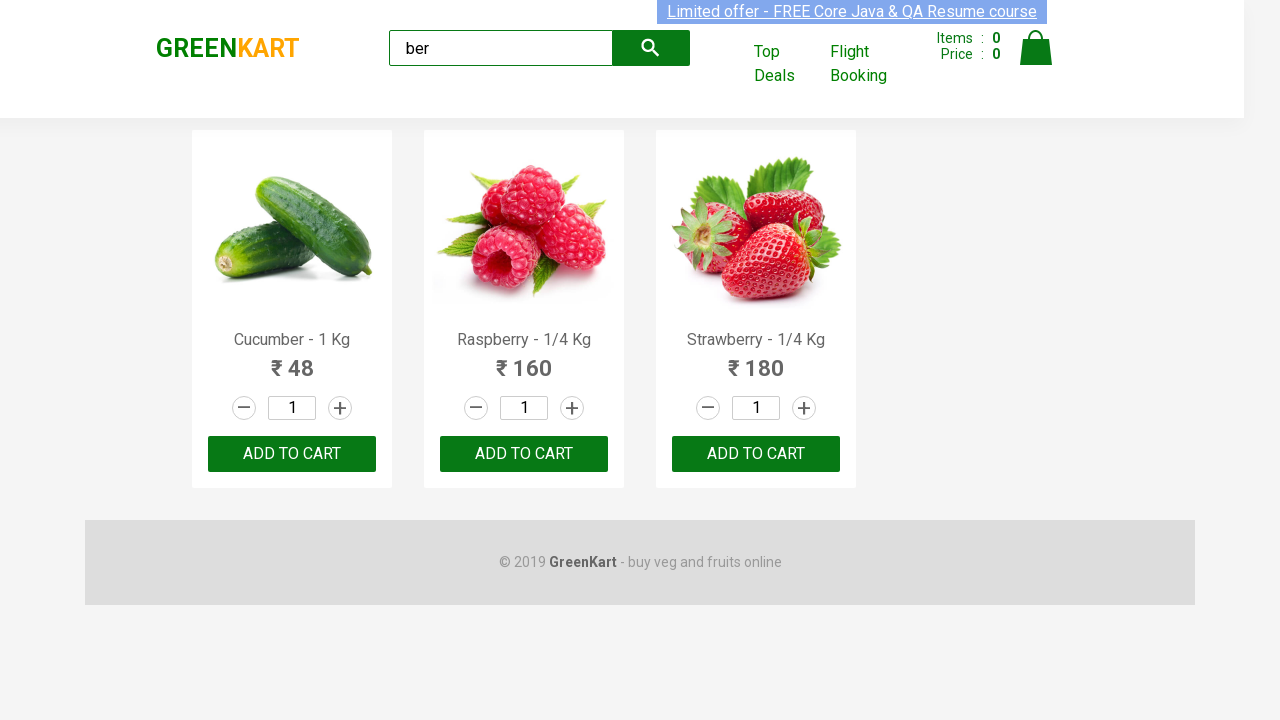

Added product to cart at (292, 454) on xpath=//div[@class='product-action']/button >> nth=0
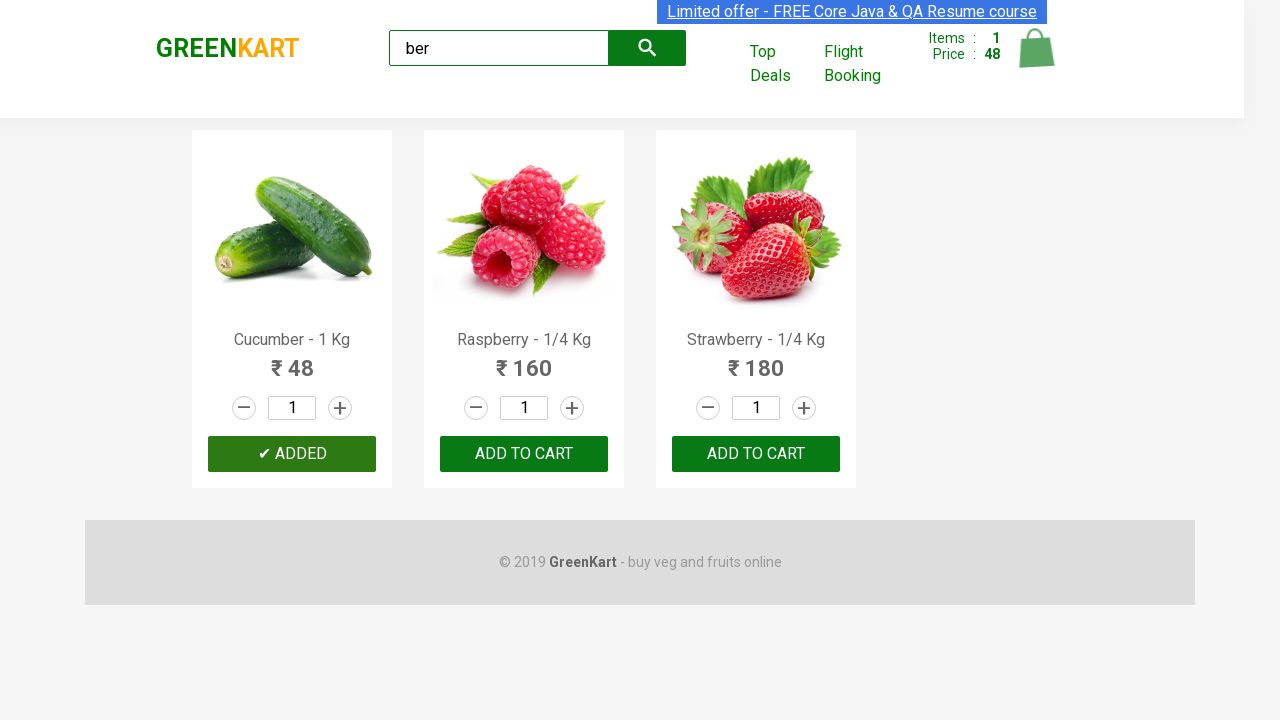

Added product to cart at (524, 454) on xpath=//div[@class='product-action']/button >> nth=1
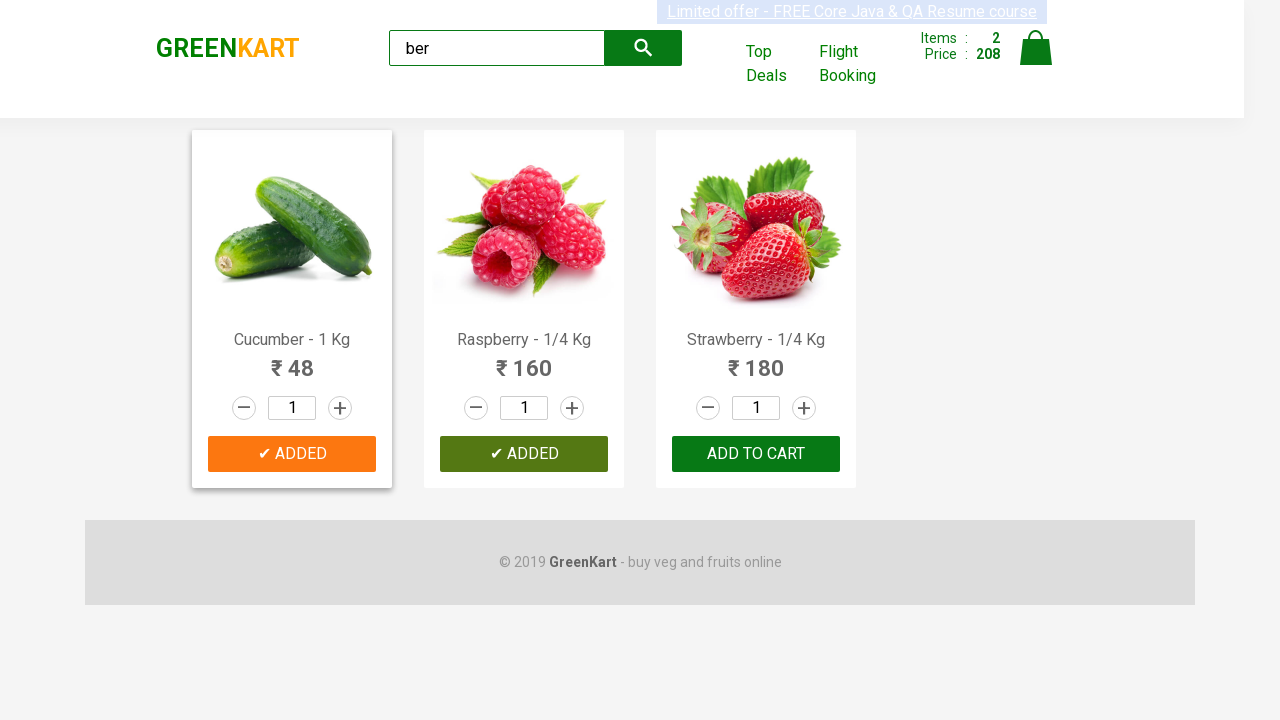

Added product to cart at (756, 454) on xpath=//div[@class='product-action']/button >> nth=2
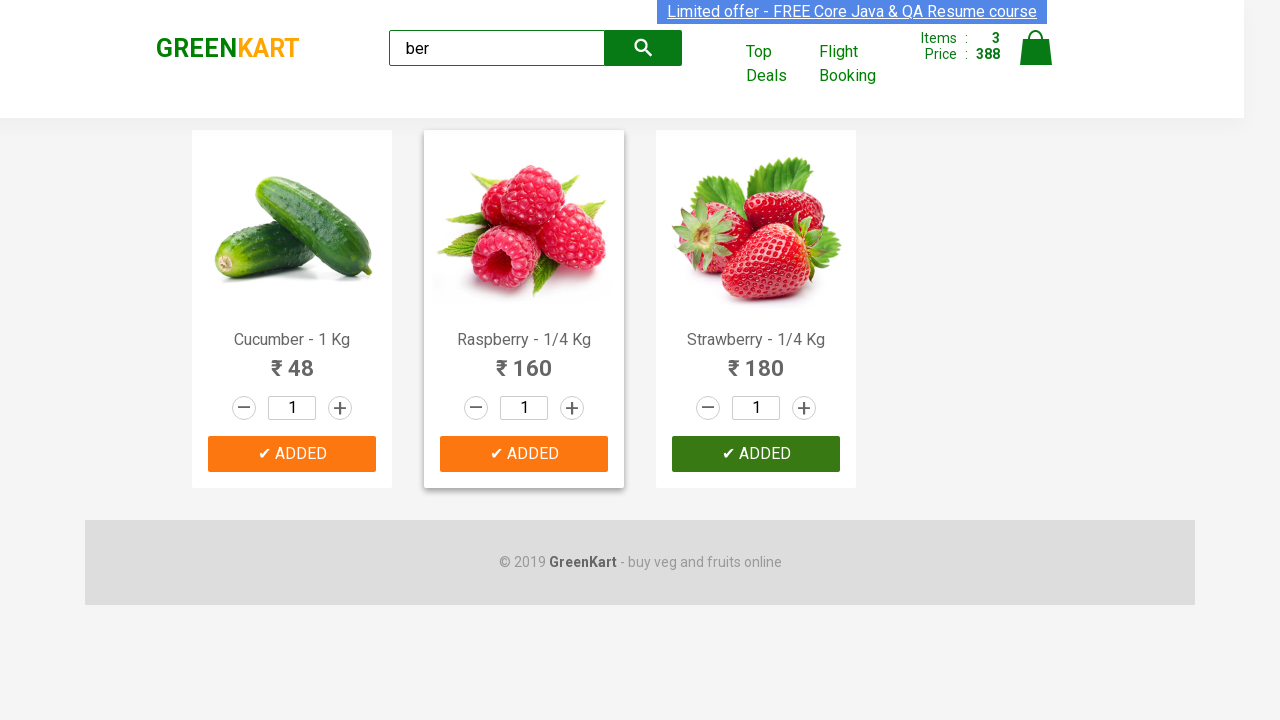

Clicked cart icon to view cart at (1036, 48) on xpath=//a[@class='cart-icon']/img
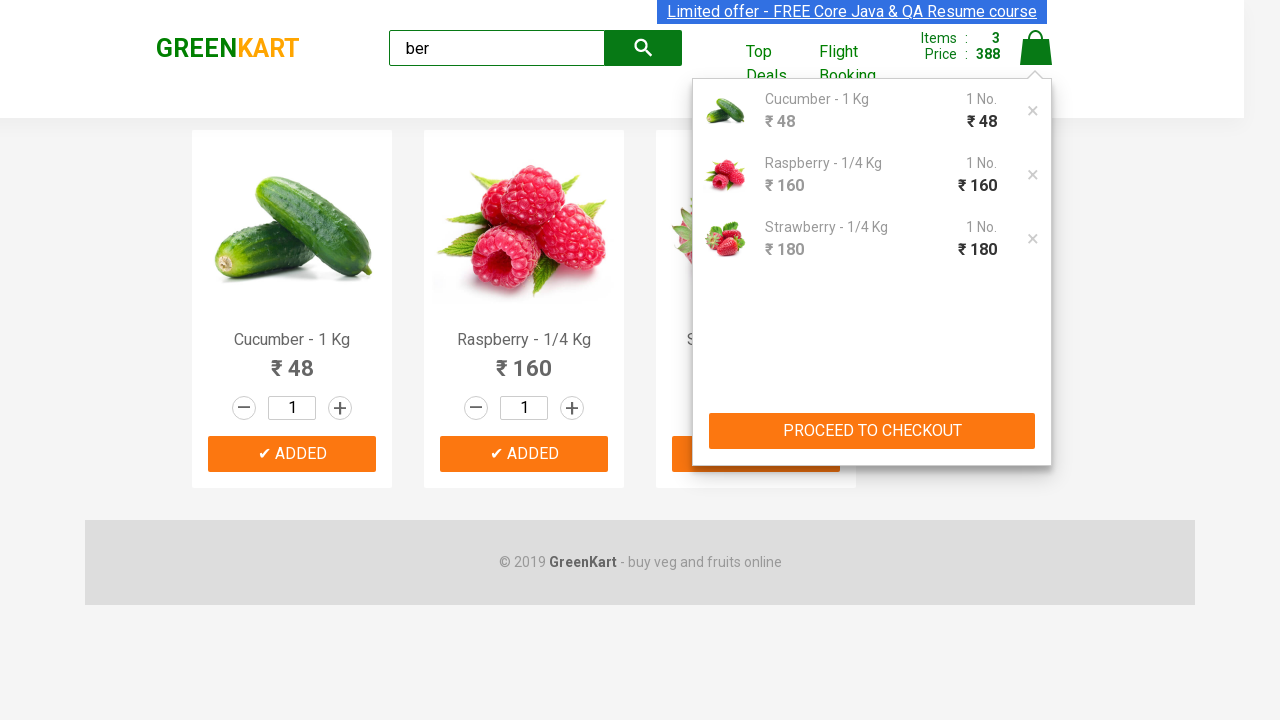

Clicked proceed to checkout button at (872, 431) on xpath=//div[@class='action-block']/button[text()='PROCEED TO CHECKOUT']
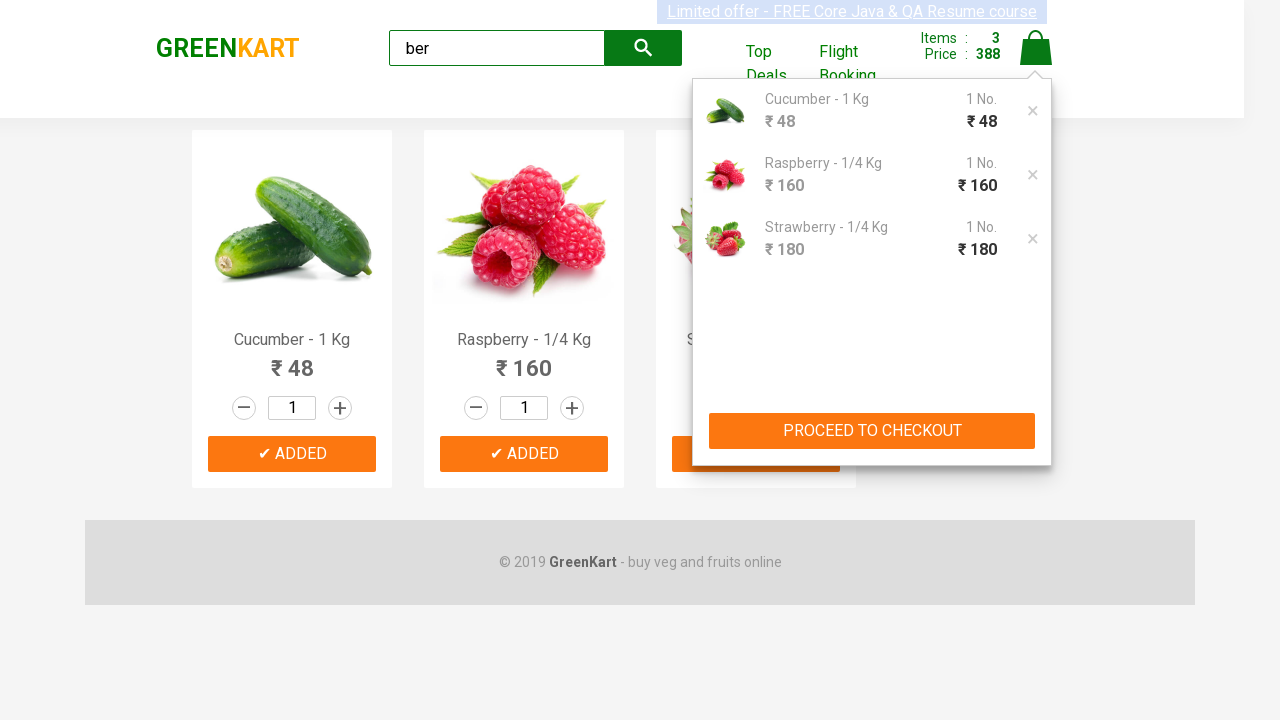

Checkout page loaded with promo code field
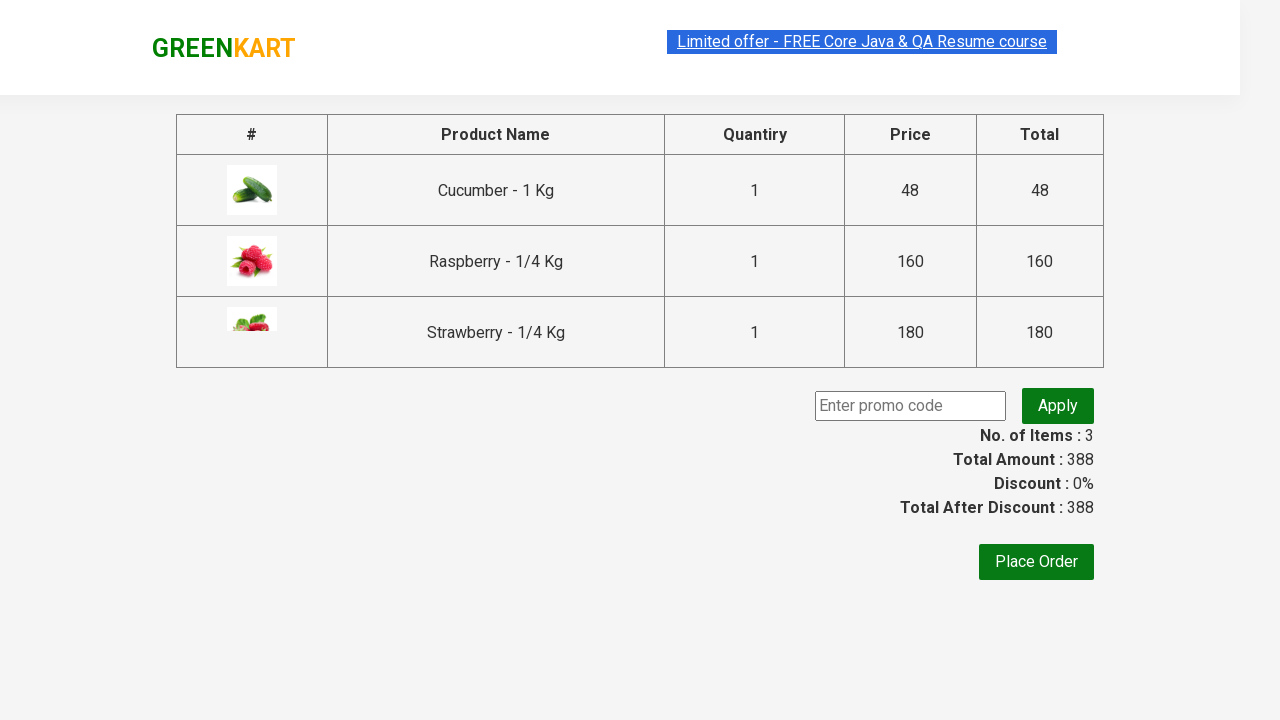

Entered promo code 'rahulshettyacademy' on .promoCode
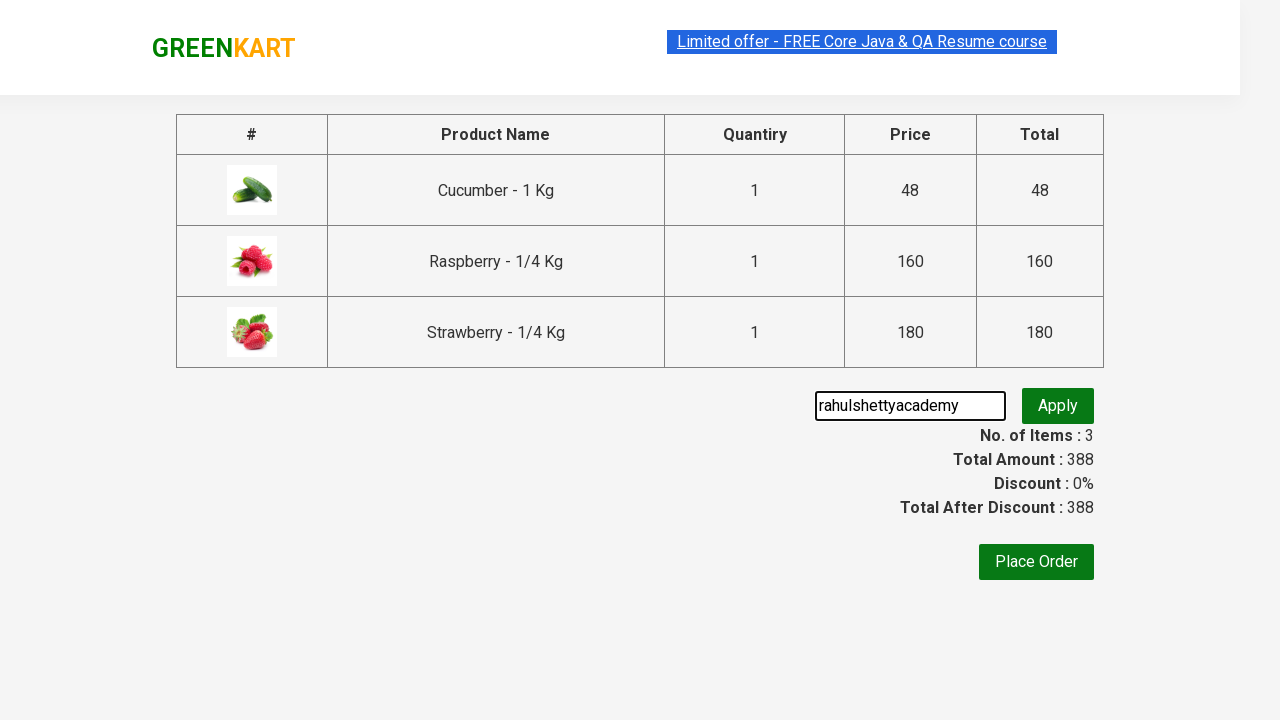

Clicked apply promo code button at (1058, 406) on .promoBtn
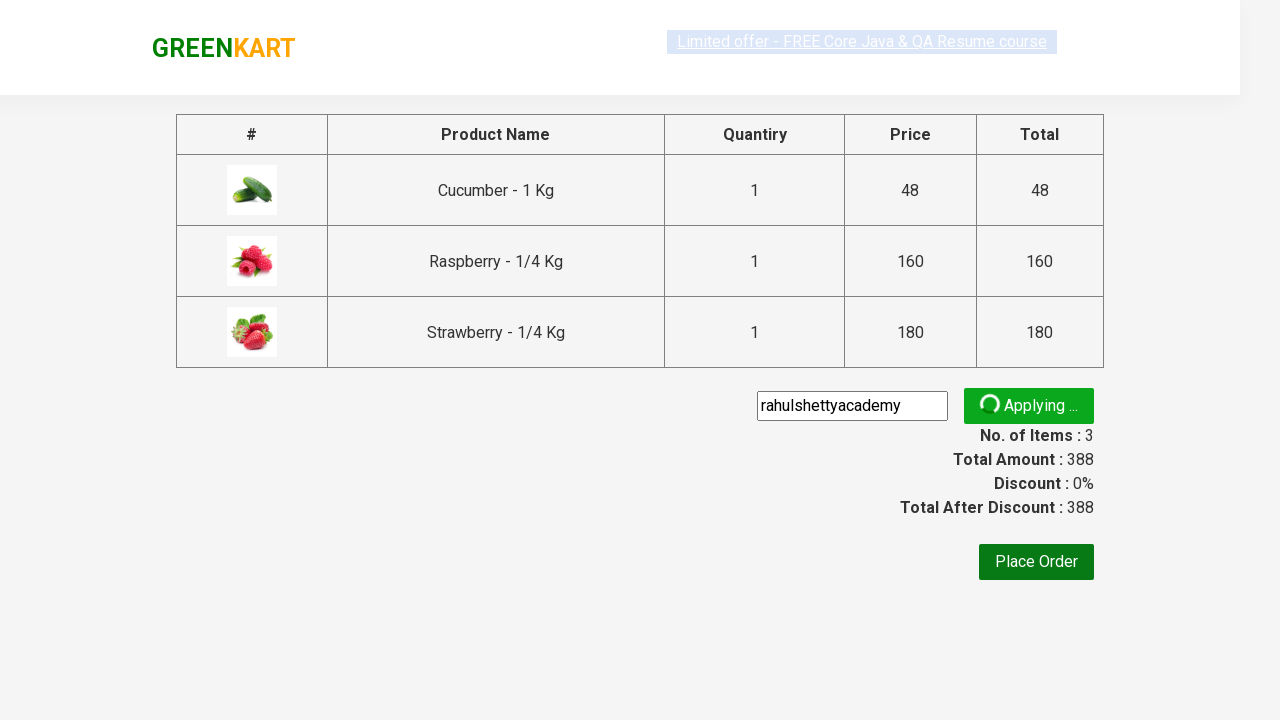

Promo code applied message appeared
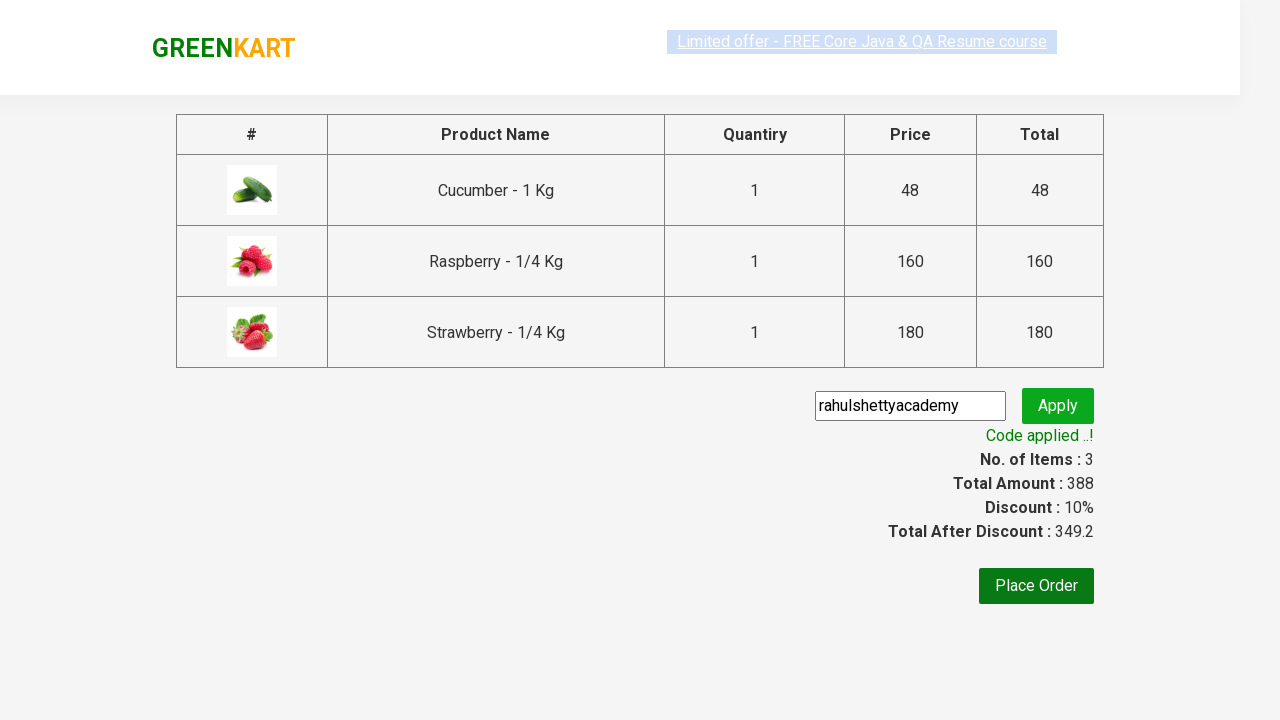

Verified promo code was successfully applied
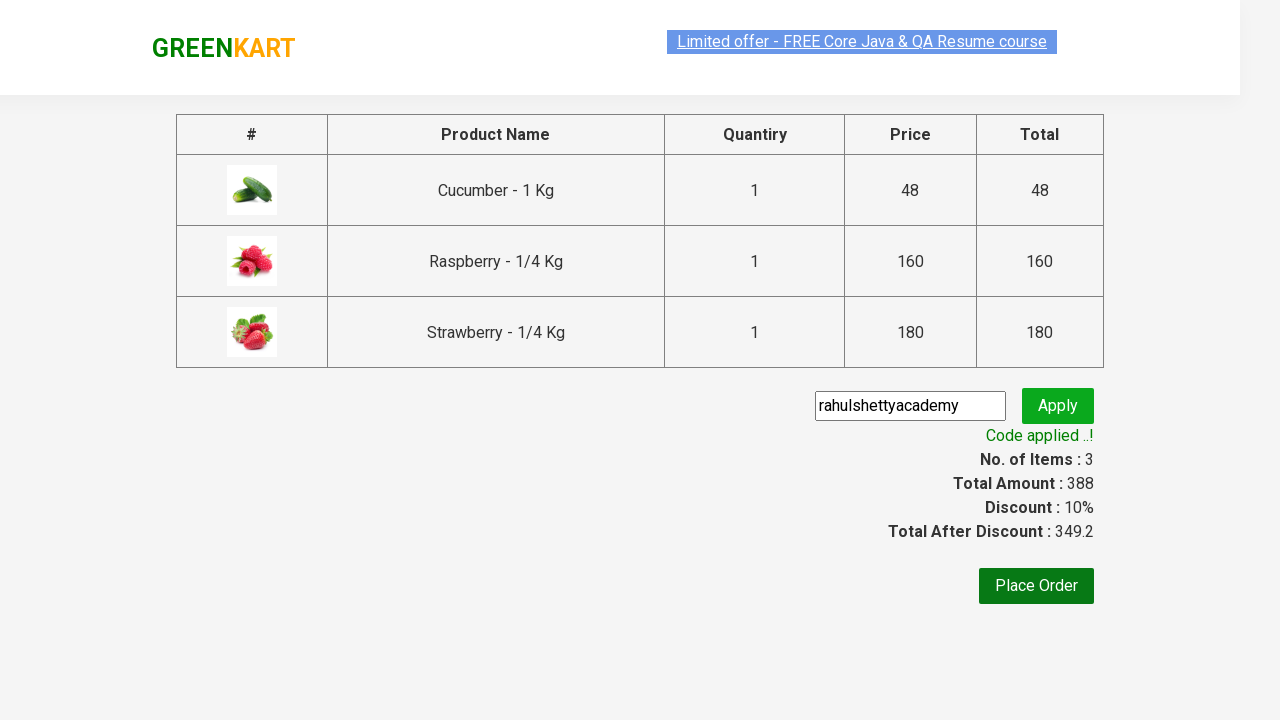

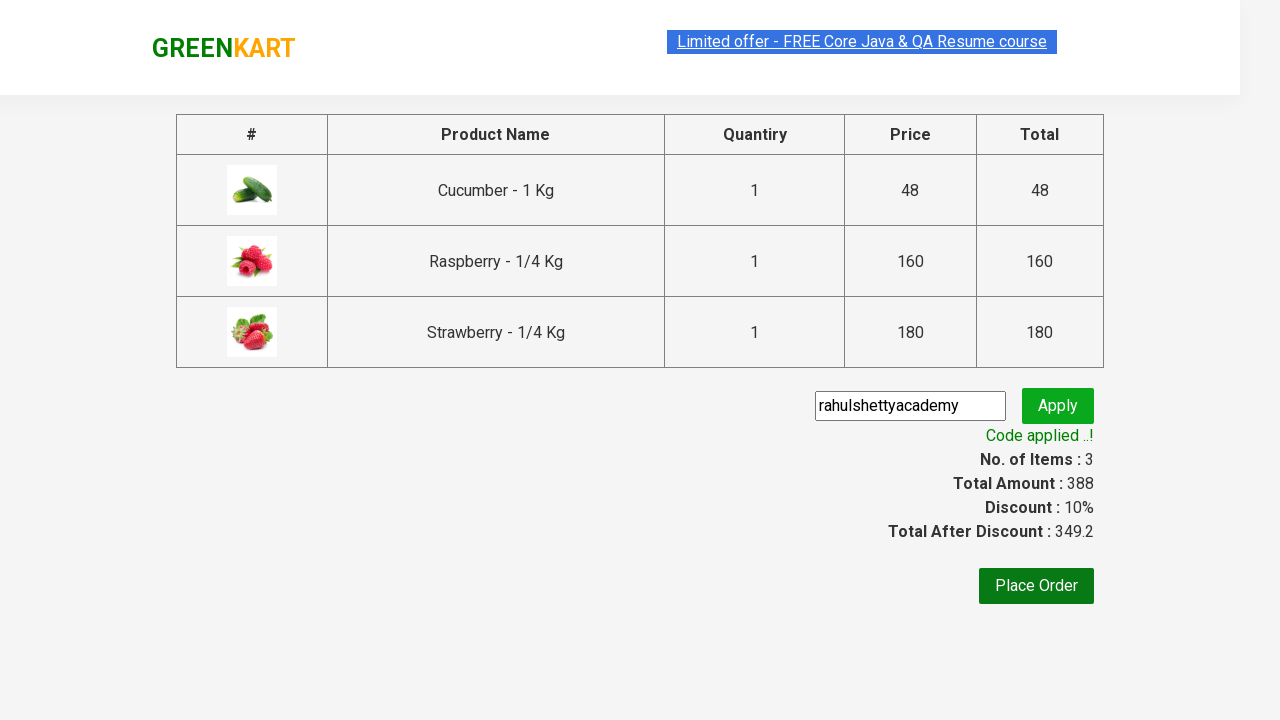